Navigates to the NatWest personal banking homepage and verifies the page loads successfully.

Starting URL: https://personal.natwest.com/personal.html

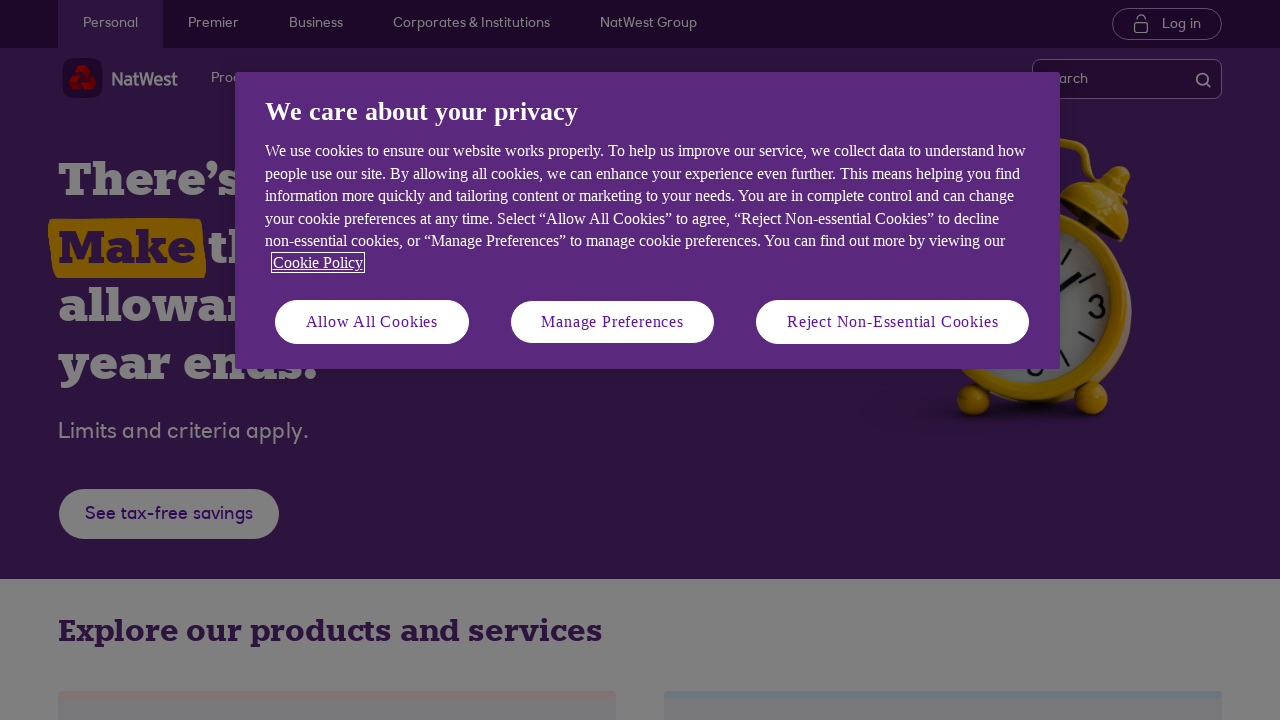

Navigated to NatWest personal banking homepage
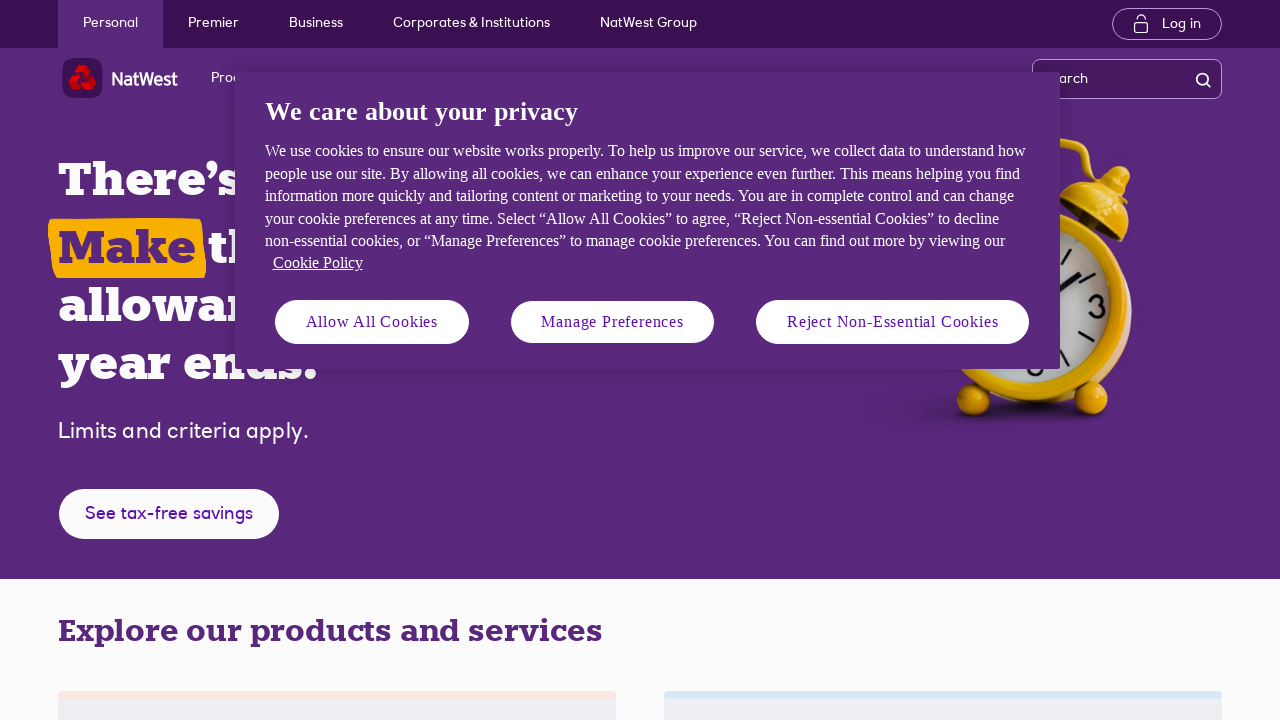

Page DOM content fully loaded
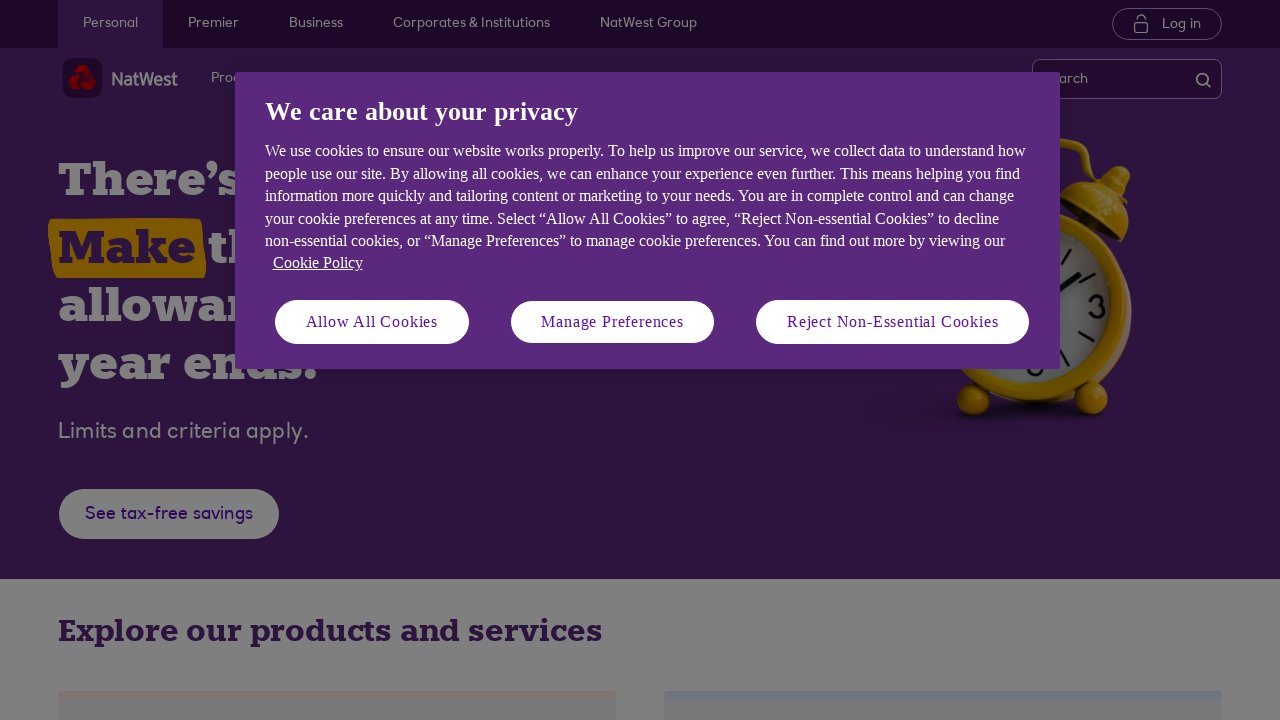

Verified page has a title - page loaded successfully
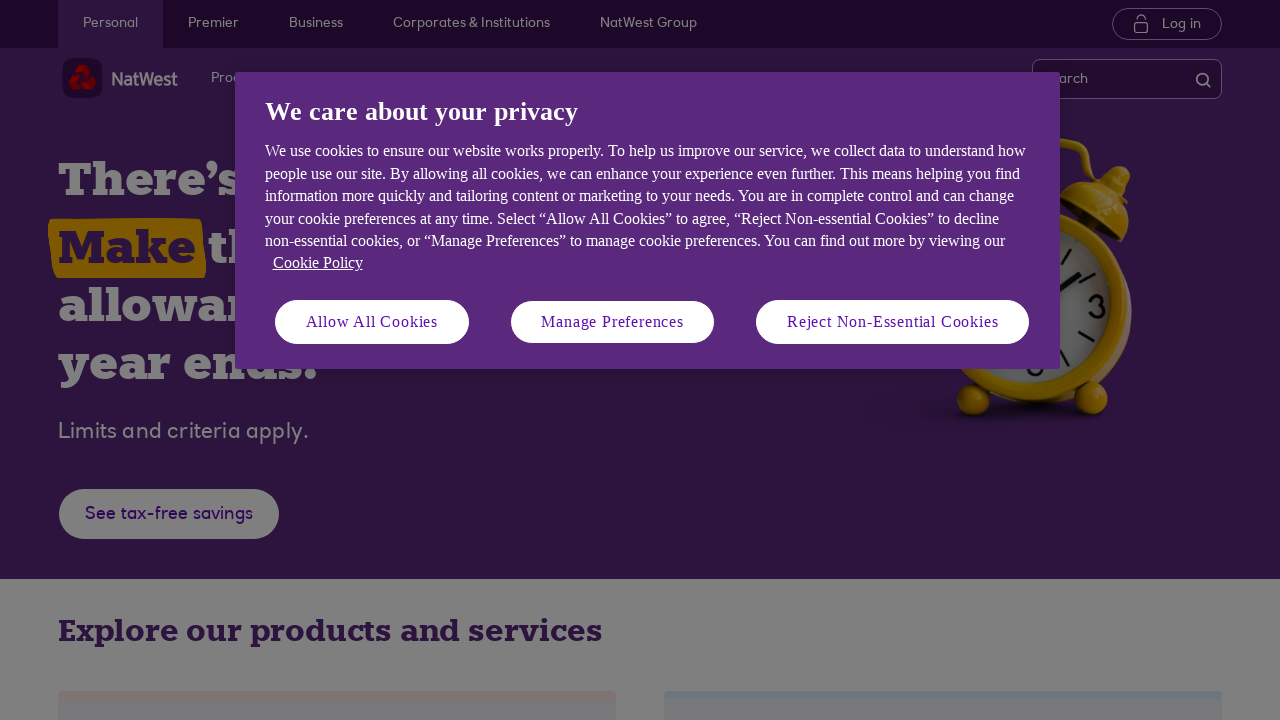

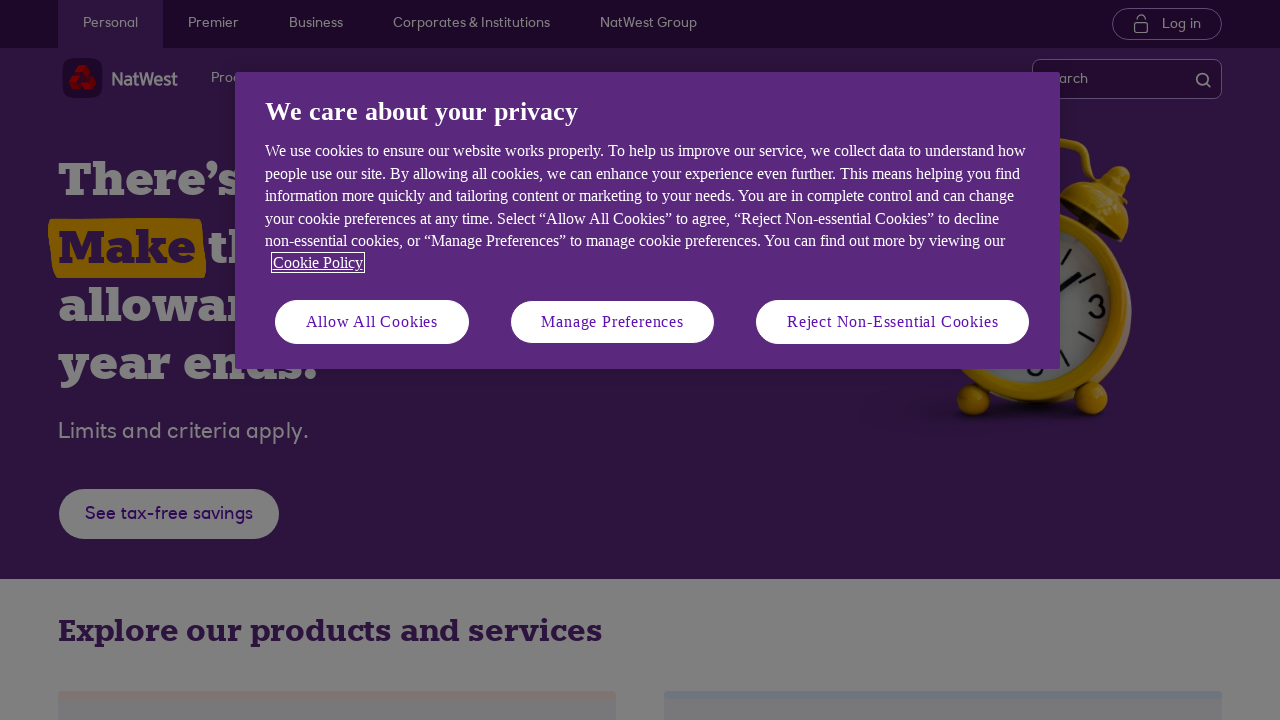